Tests browser-agnostic window switching by tracking window handles before and after clicking a link, then switching between windows to verify their titles.

Starting URL: https://the-internet.herokuapp.com/windows

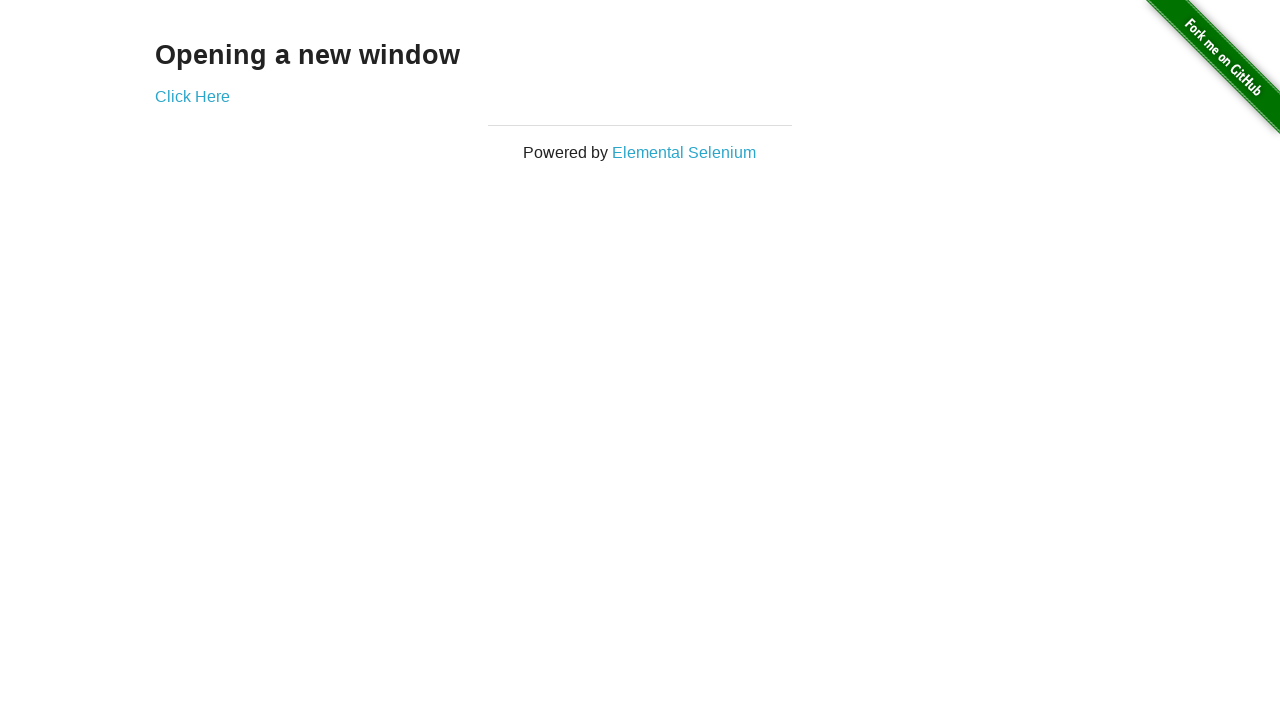

Clicked link that opens a new window at (192, 96) on .example a
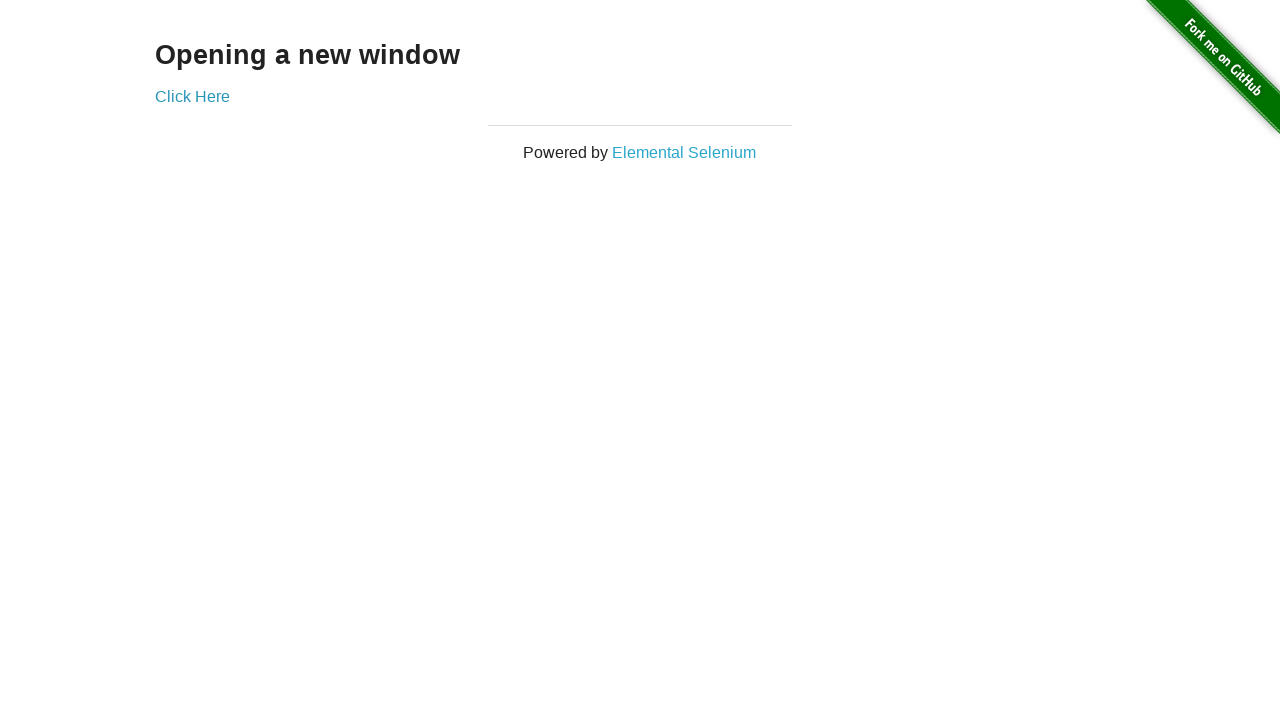

New window page loaded
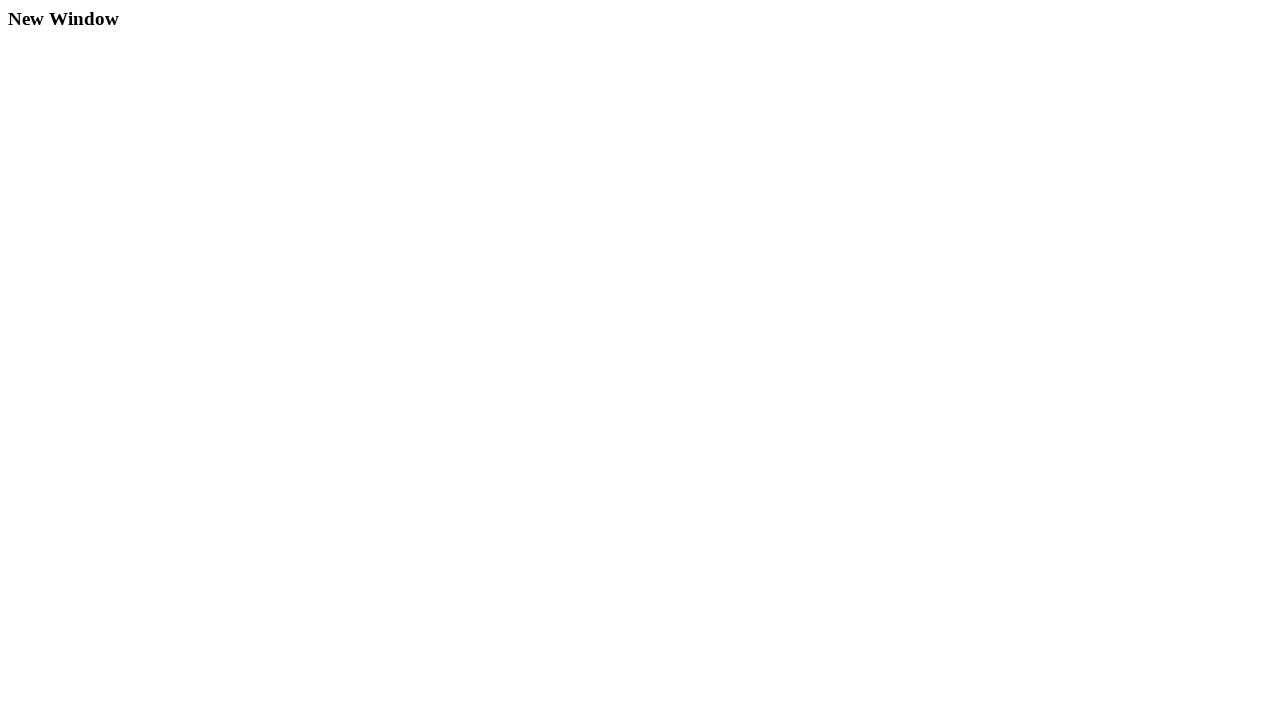

Verified original window title is 'The Internet'
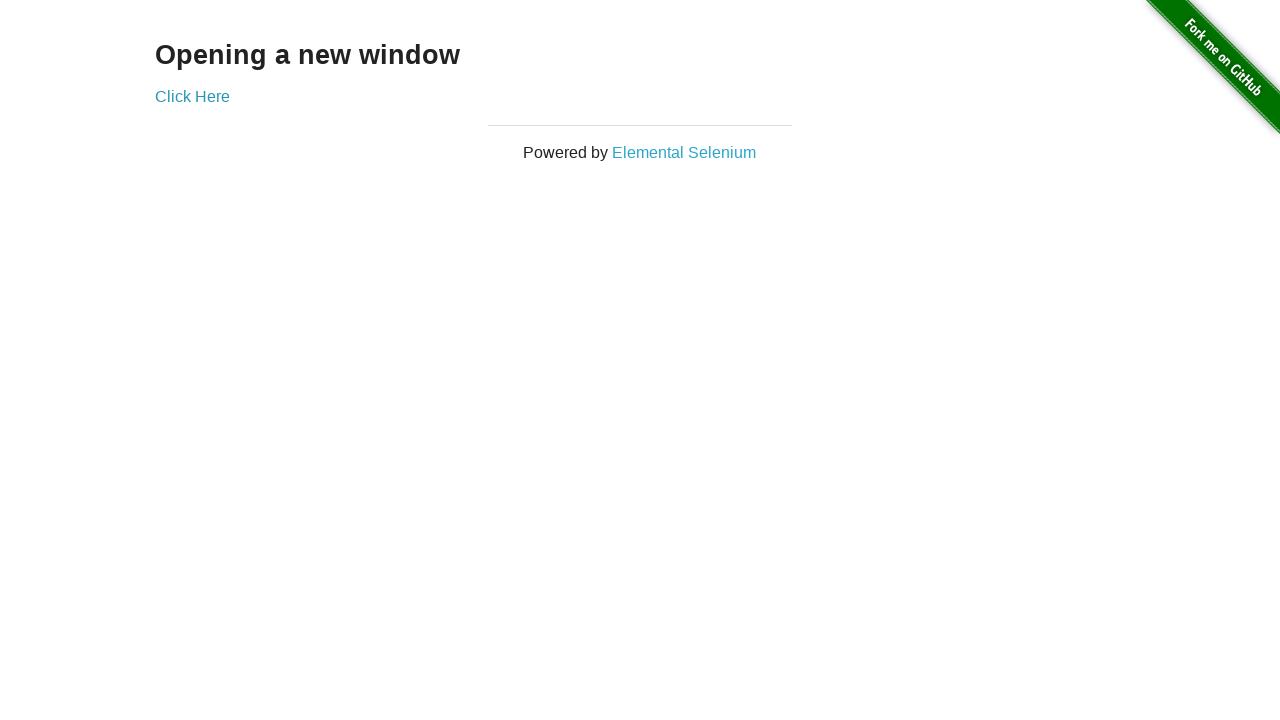

Verified new window title is 'New Window'
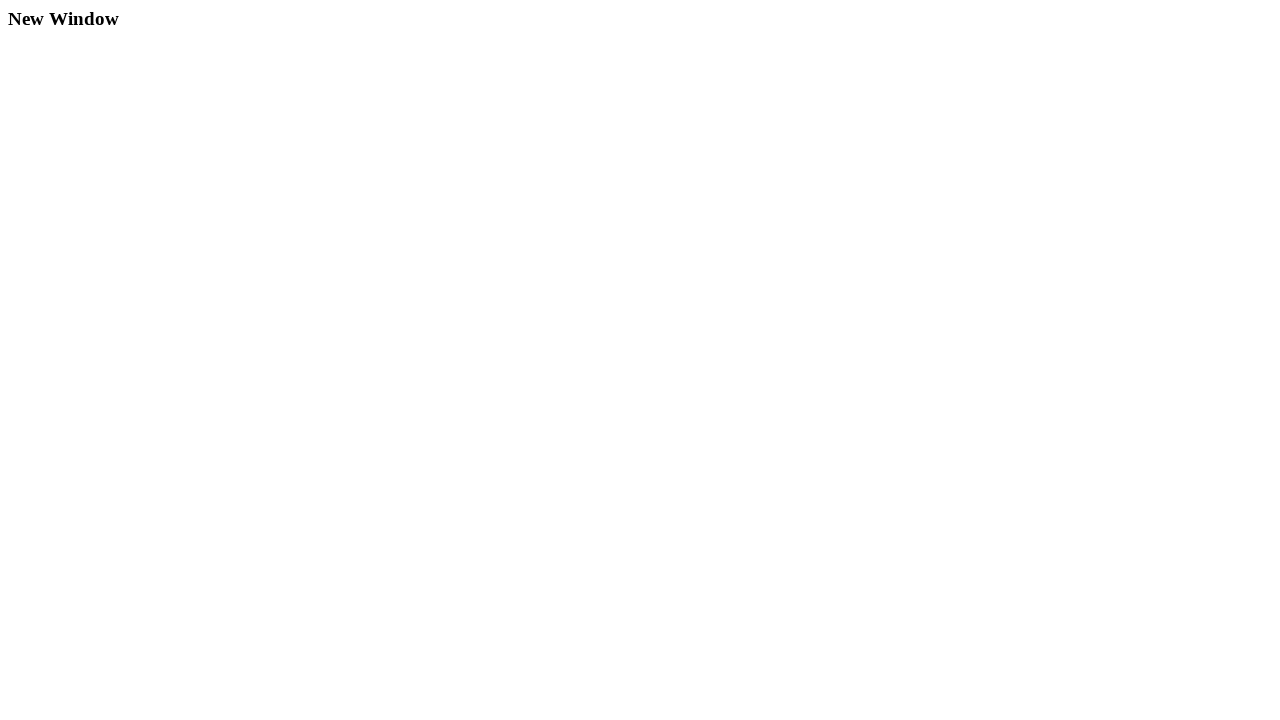

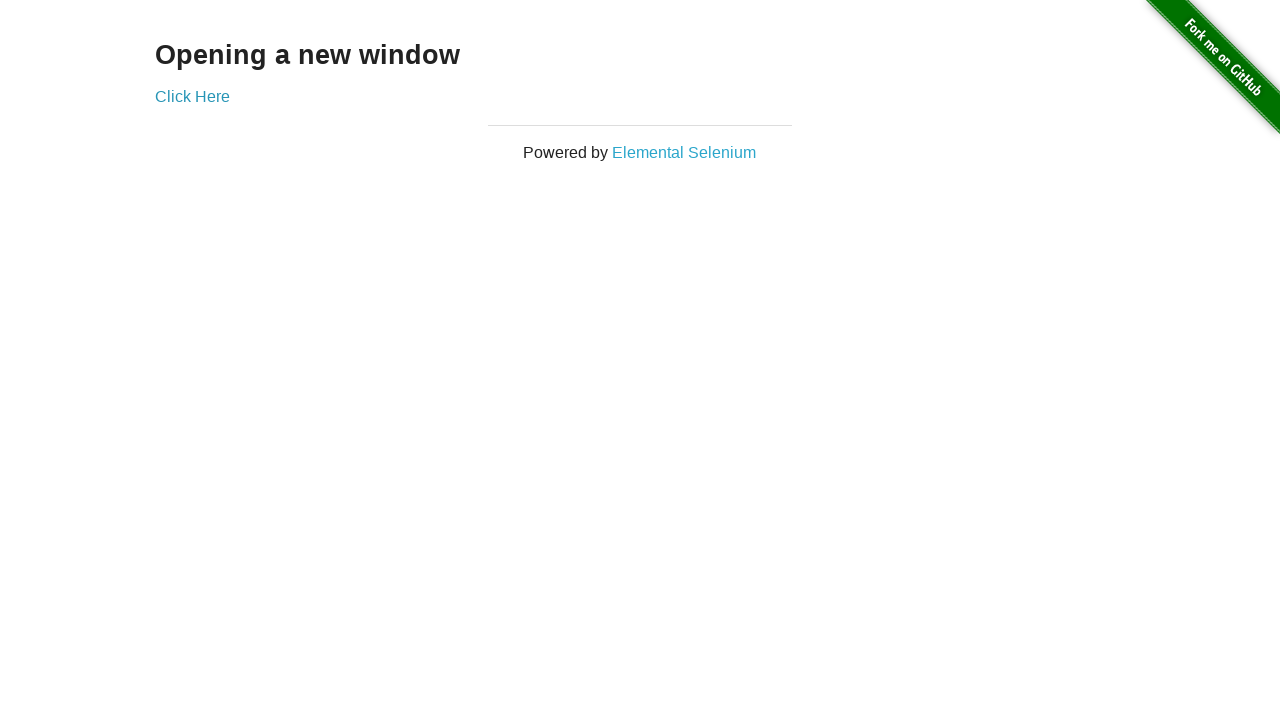